Tests file upload functionality by selecting a file through an input field

Starting URL: https://www.lambdatest.com/selenium-playground/upload-file-demo

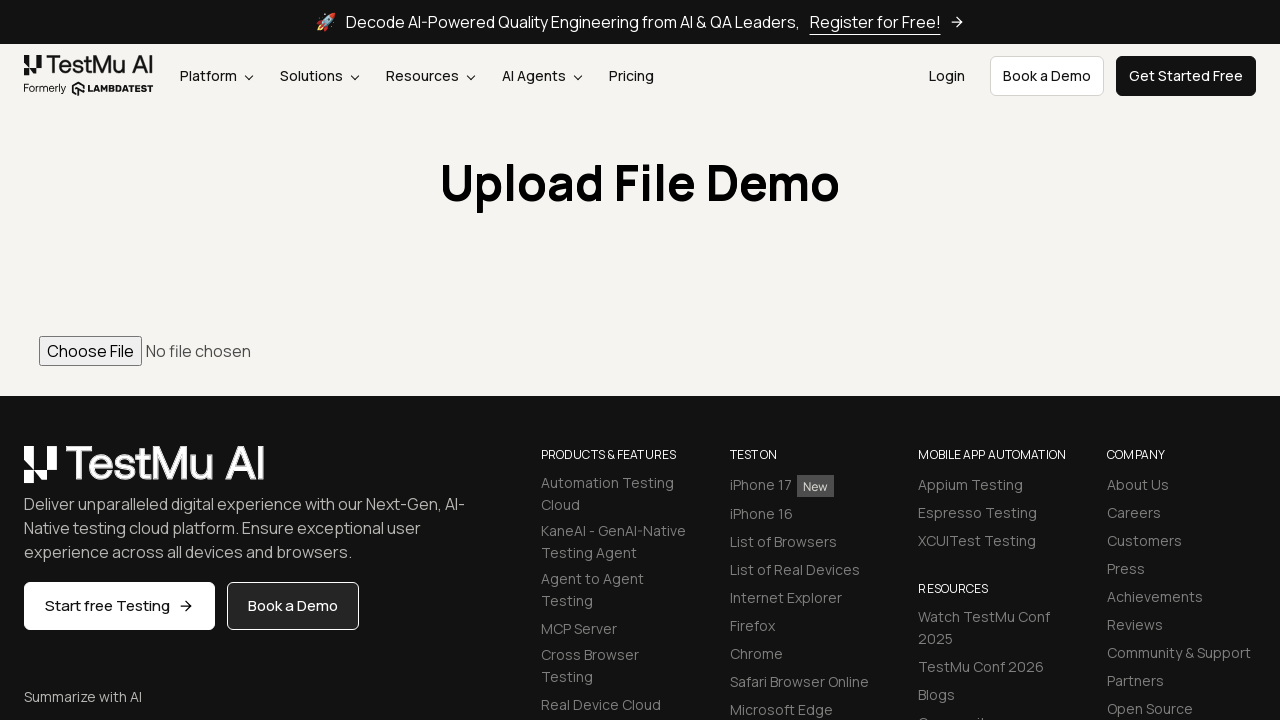

Created temporary PDF file for upload testing
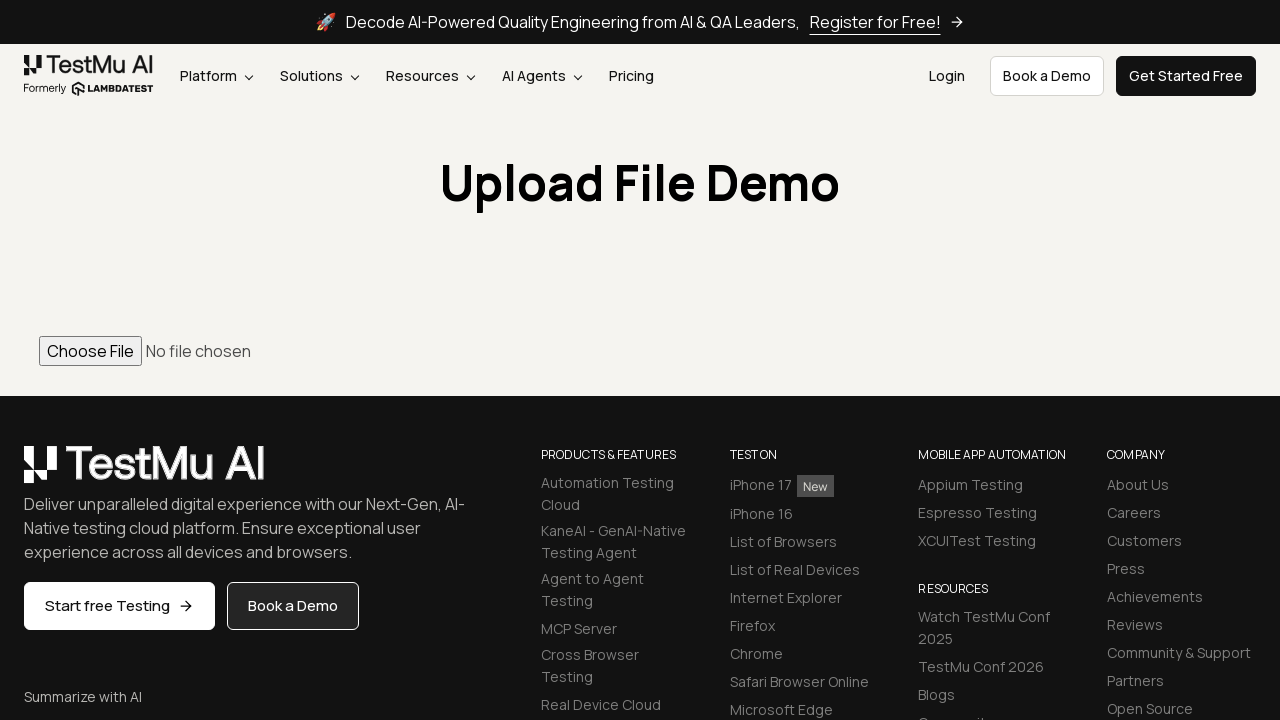

Selected PDF file through file input field (#file)
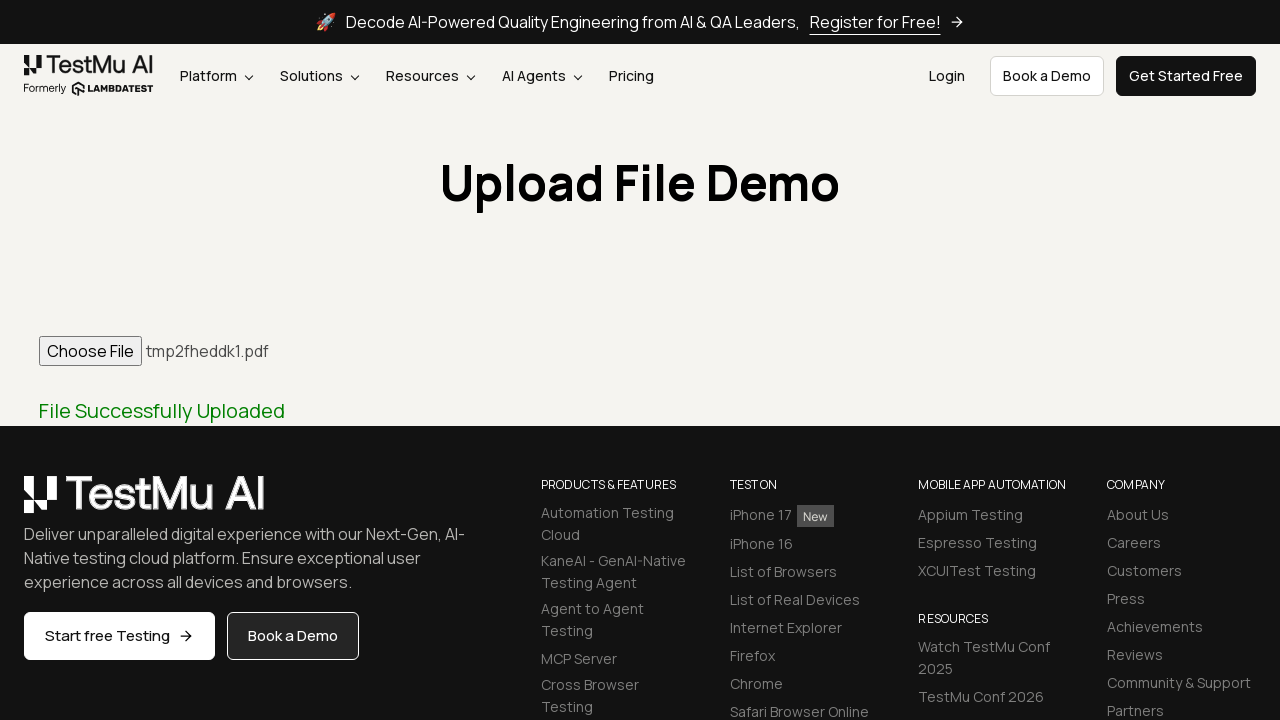

Deleted temporary PDF file after upload
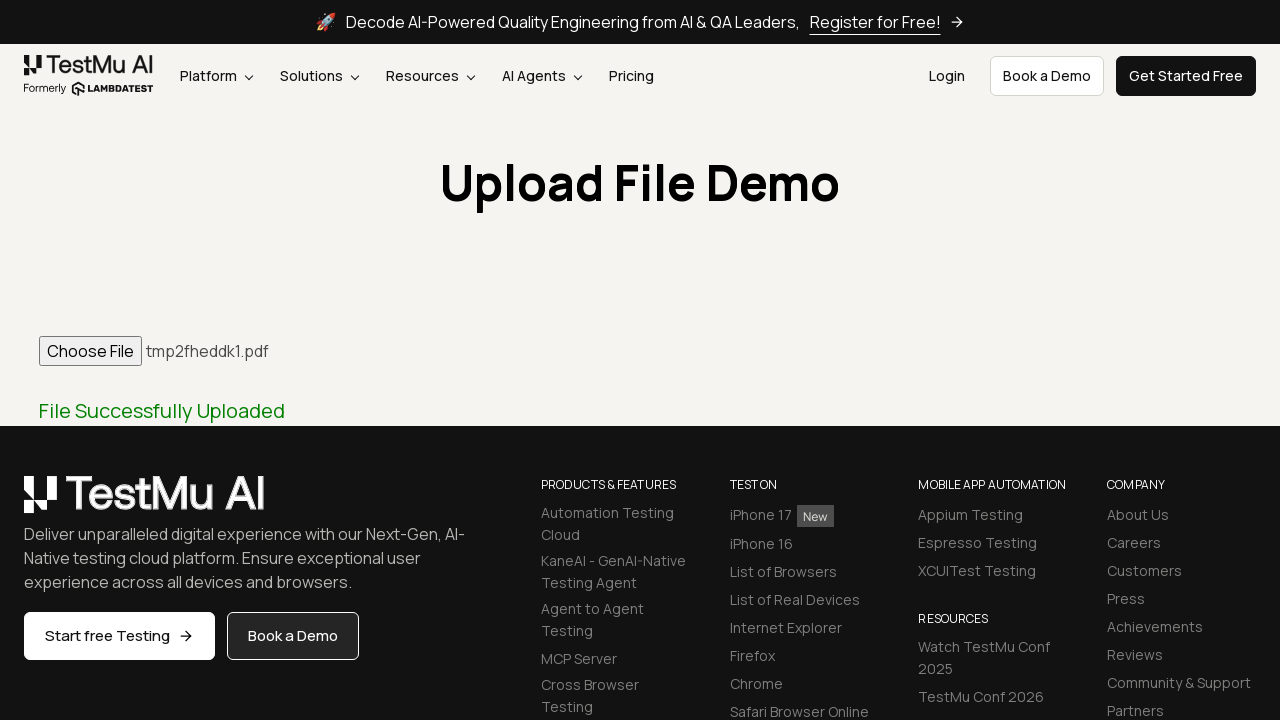

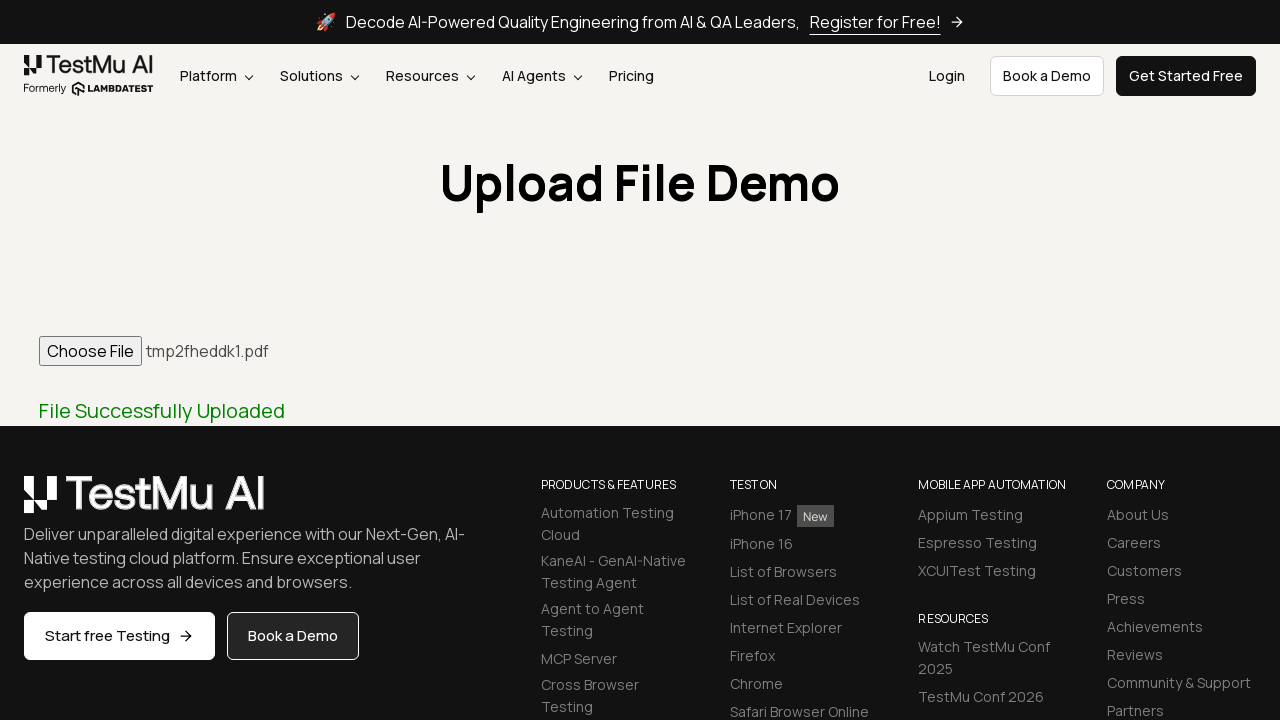